Tests radio button functionality by verifying initial selection states, clicking on a radio button, and confirming the selection changes correctly (only one radio button can be selected at a time).

Starting URL: https://formy-project.herokuapp.com/radiobutton

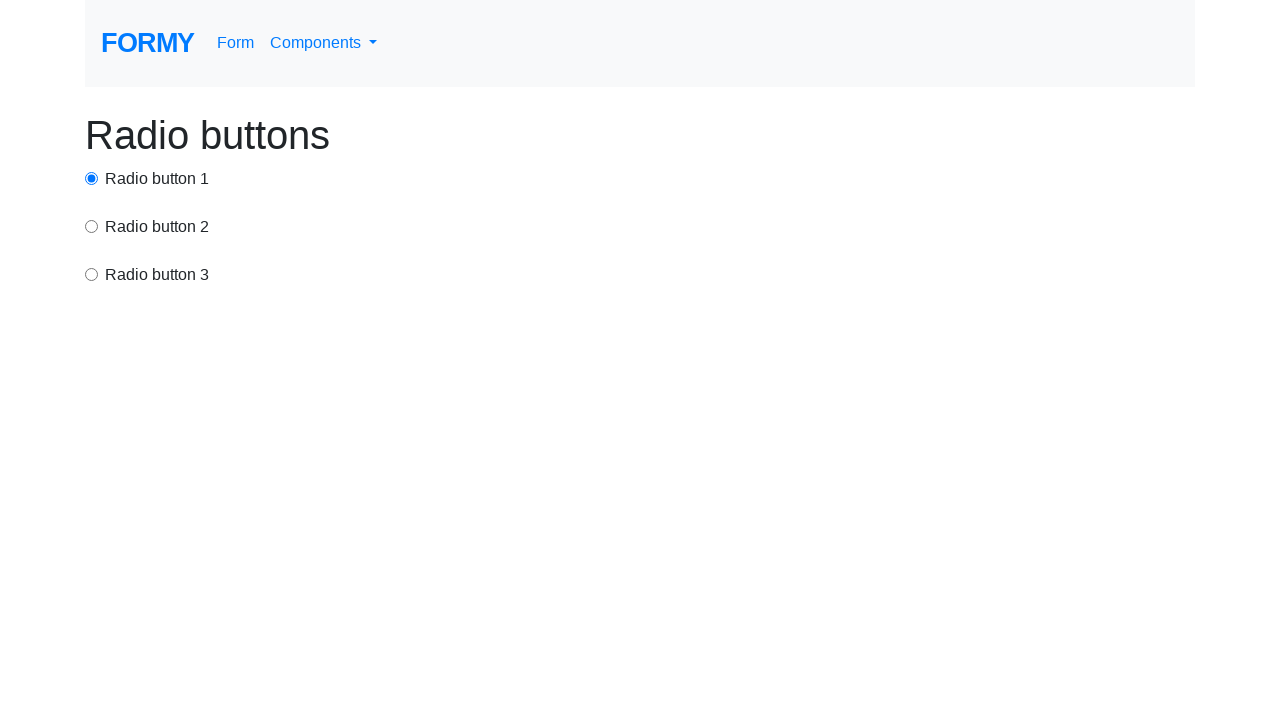

Located radio button 1 (option1)
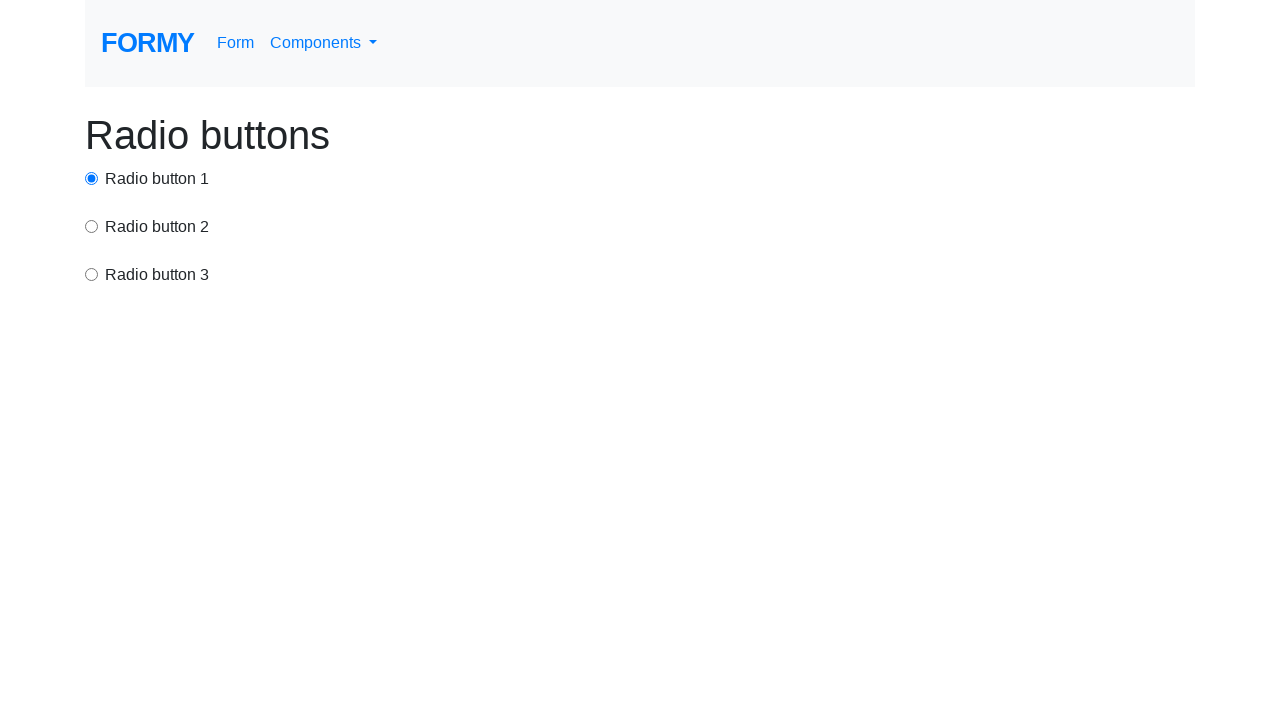

Located radio button 2 (option2)
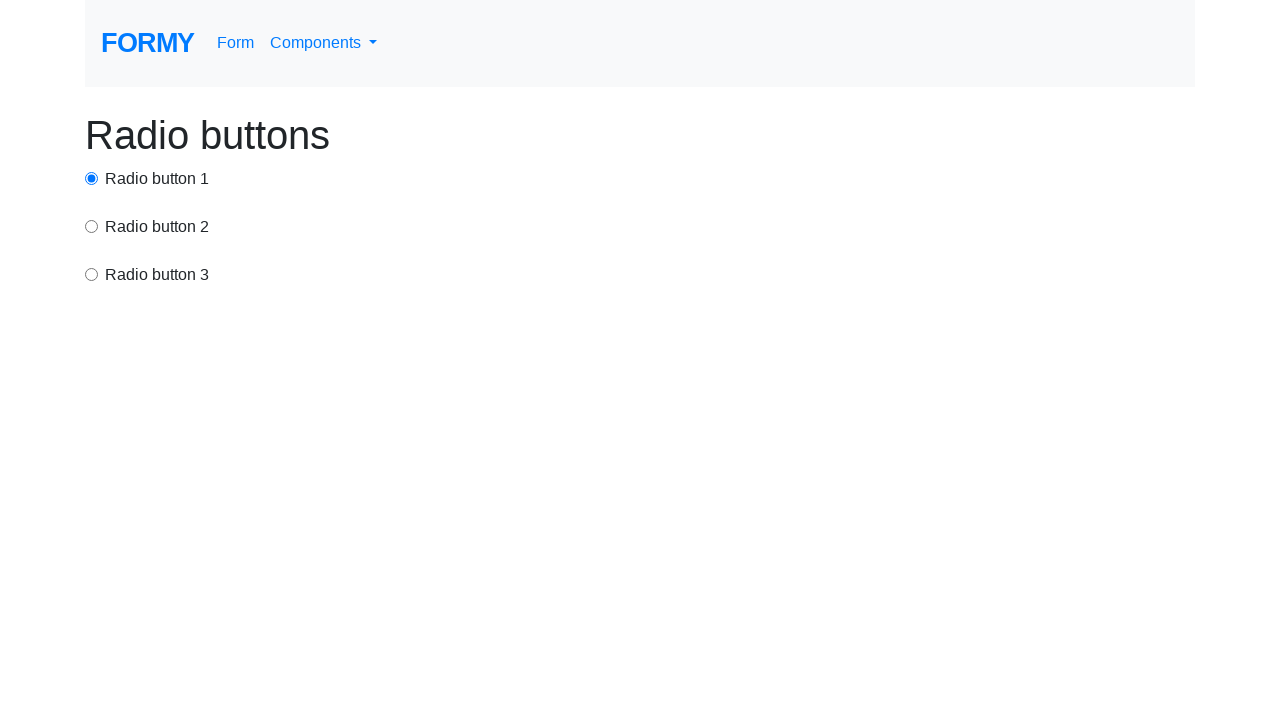

Located radio button 3 (option3)
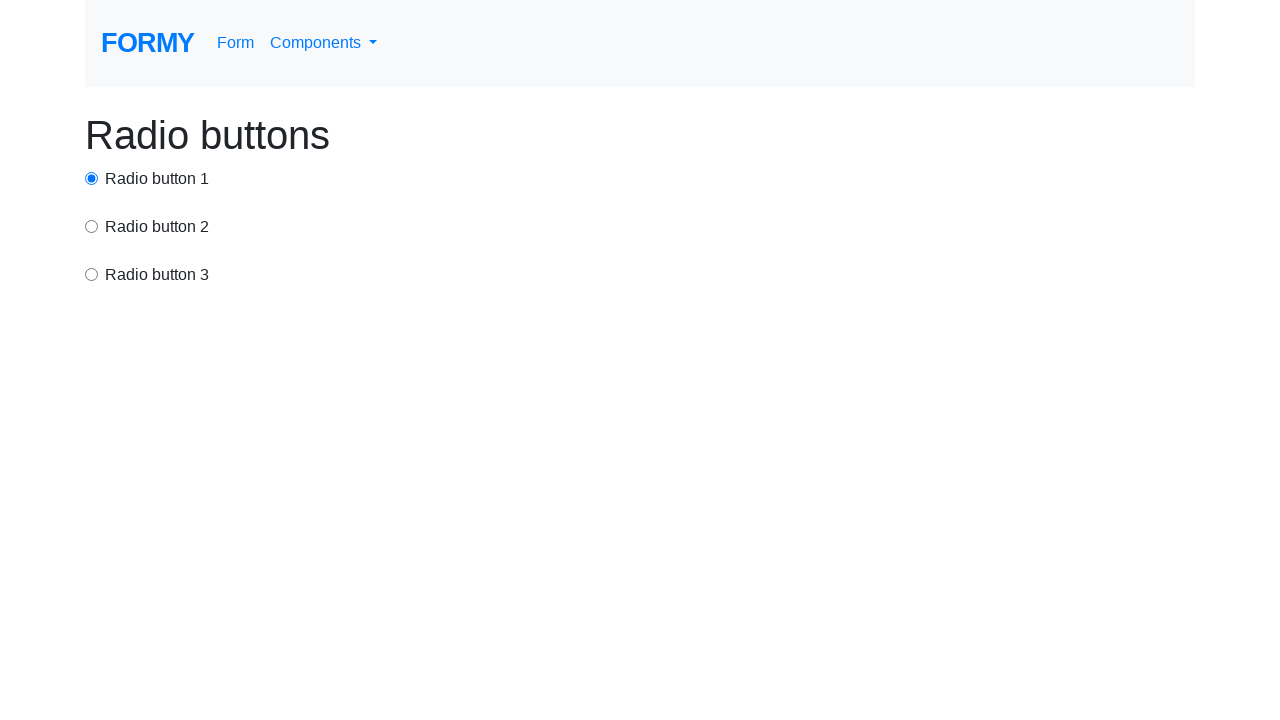

Verified radio button 1 is selected by default
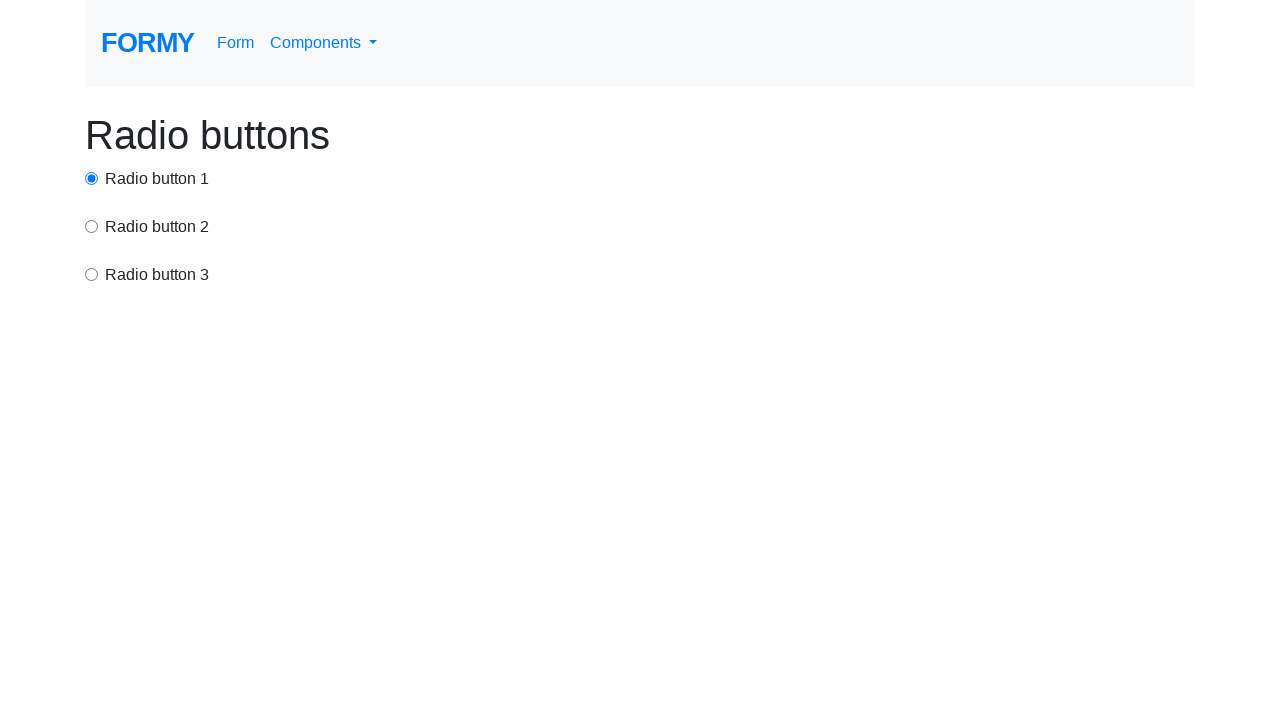

Verified radio button 2 is not selected
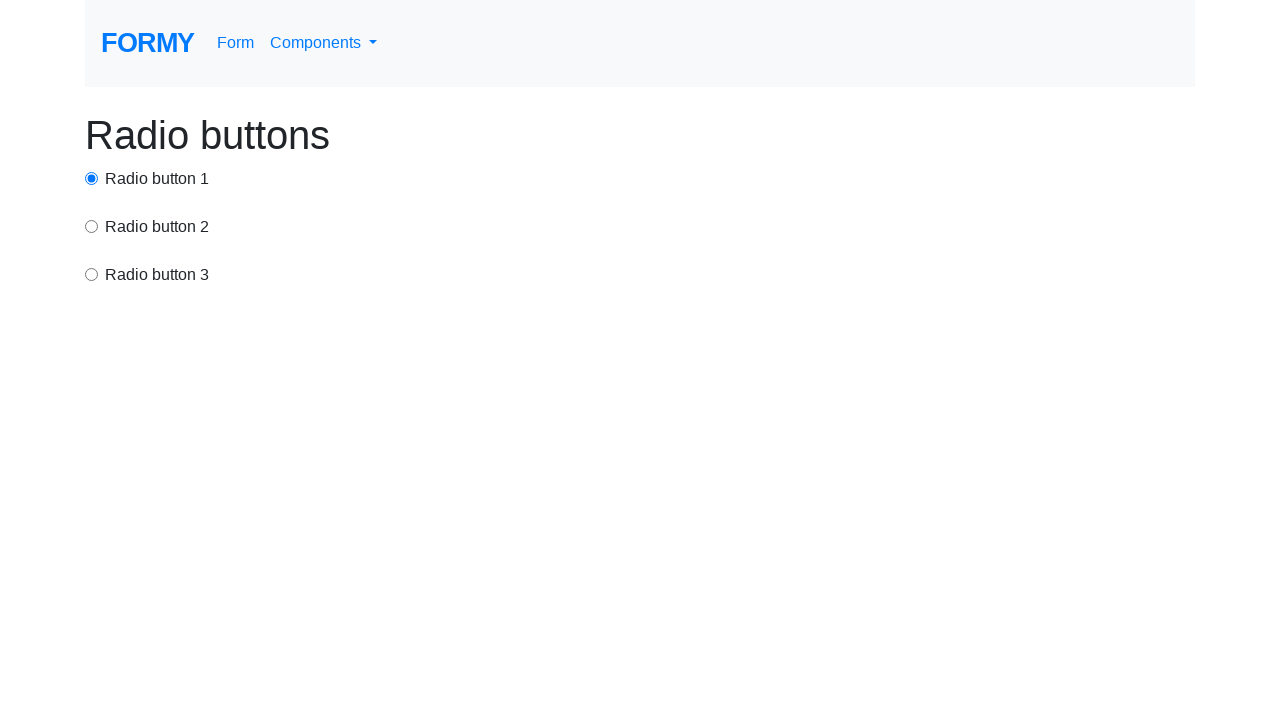

Verified radio button 3 is not selected
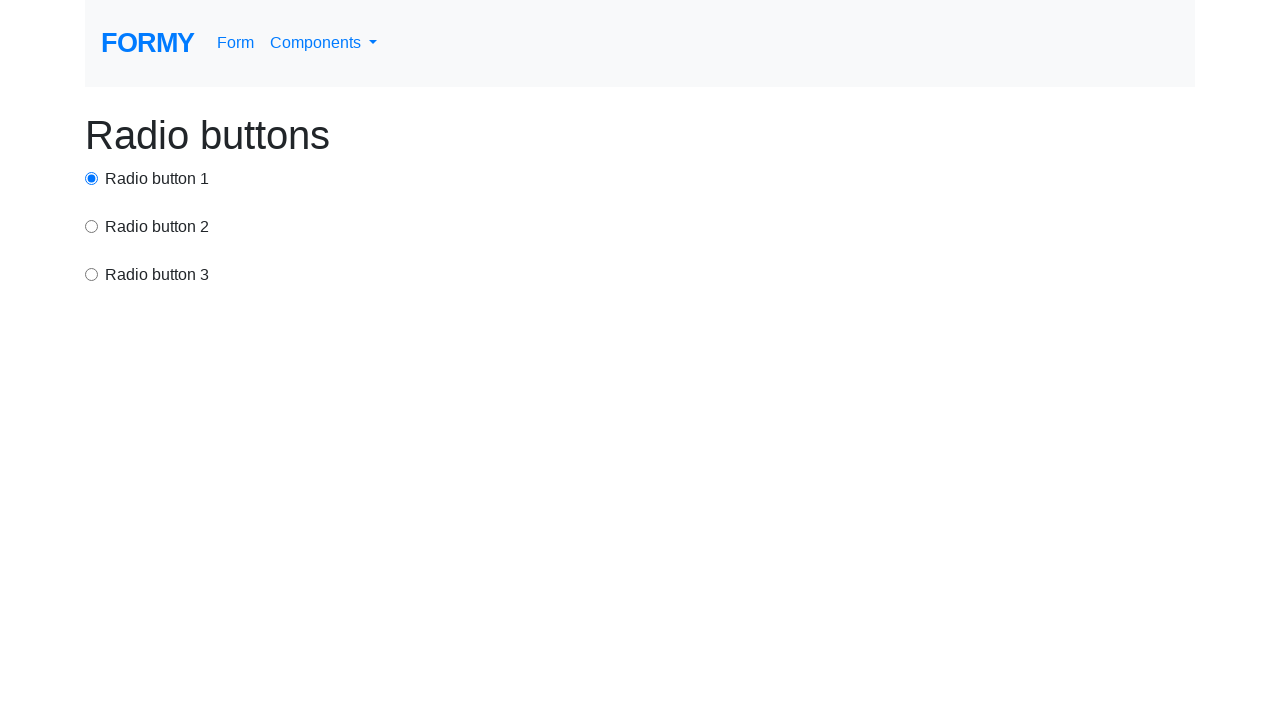

Clicked radio button 3 at (92, 274) on input[value='option3']
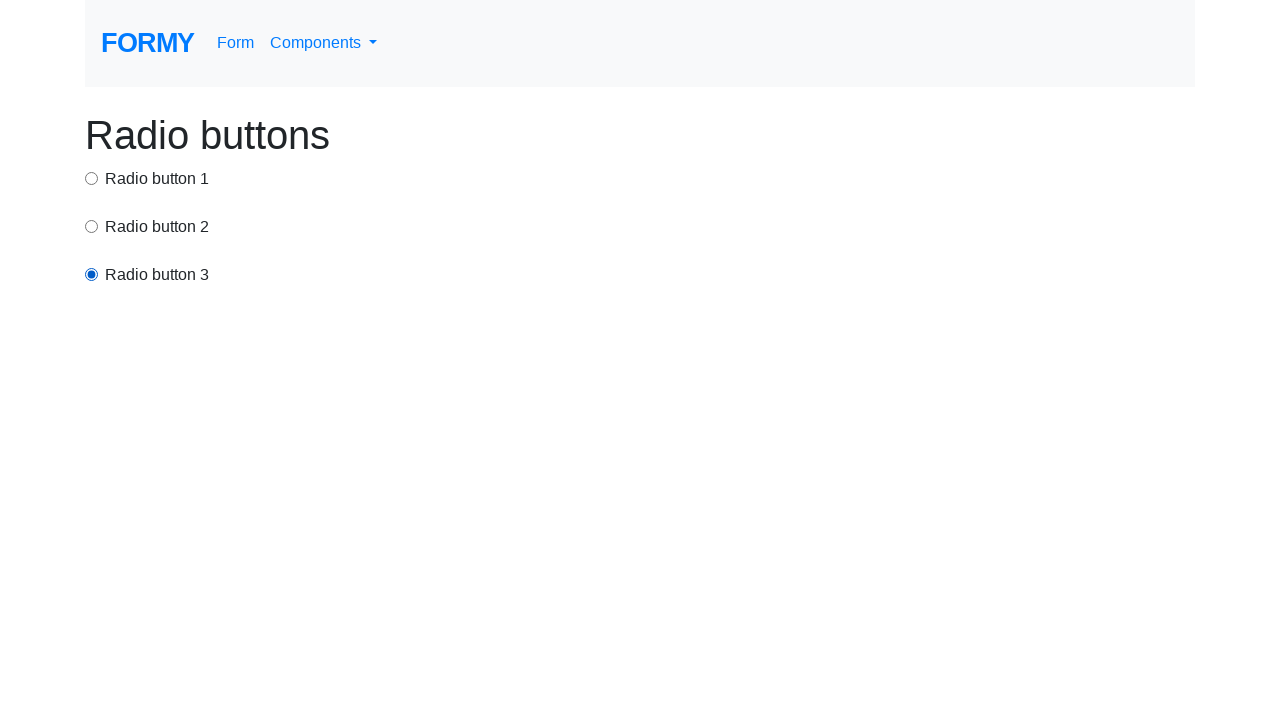

Verified radio button 1 is no longer selected after clicking rb3
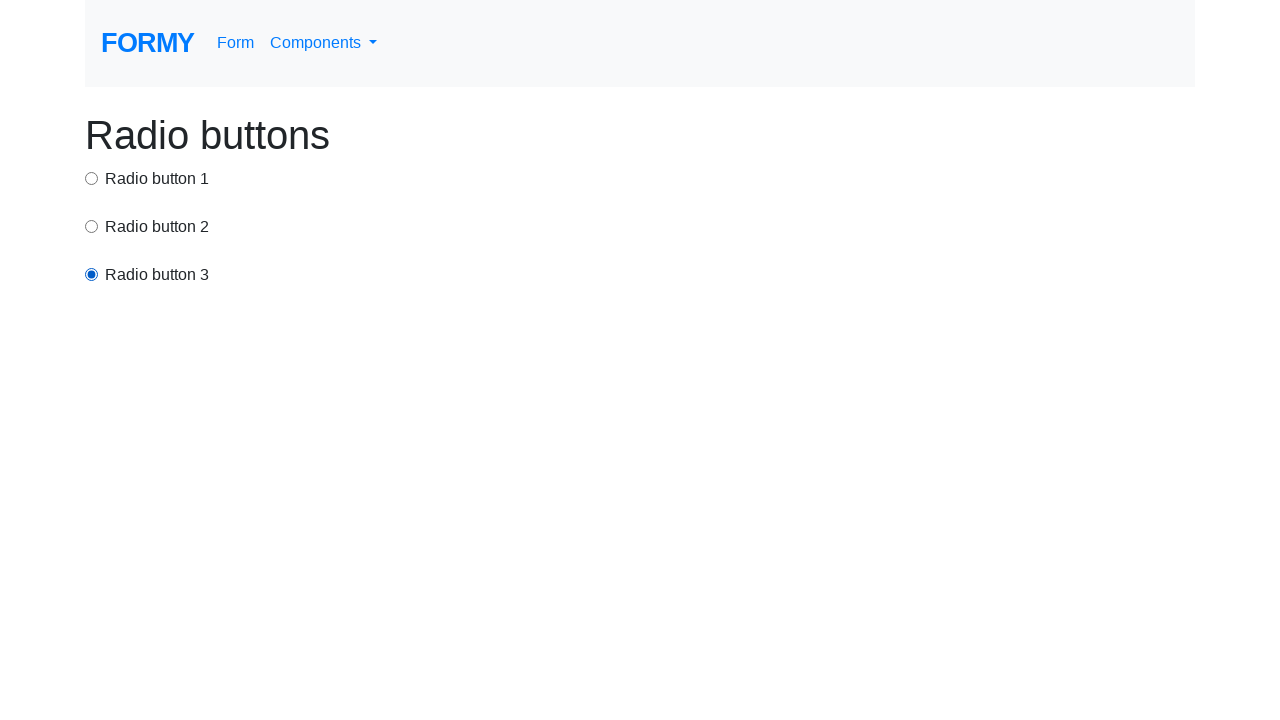

Verified radio button 3 is now selected
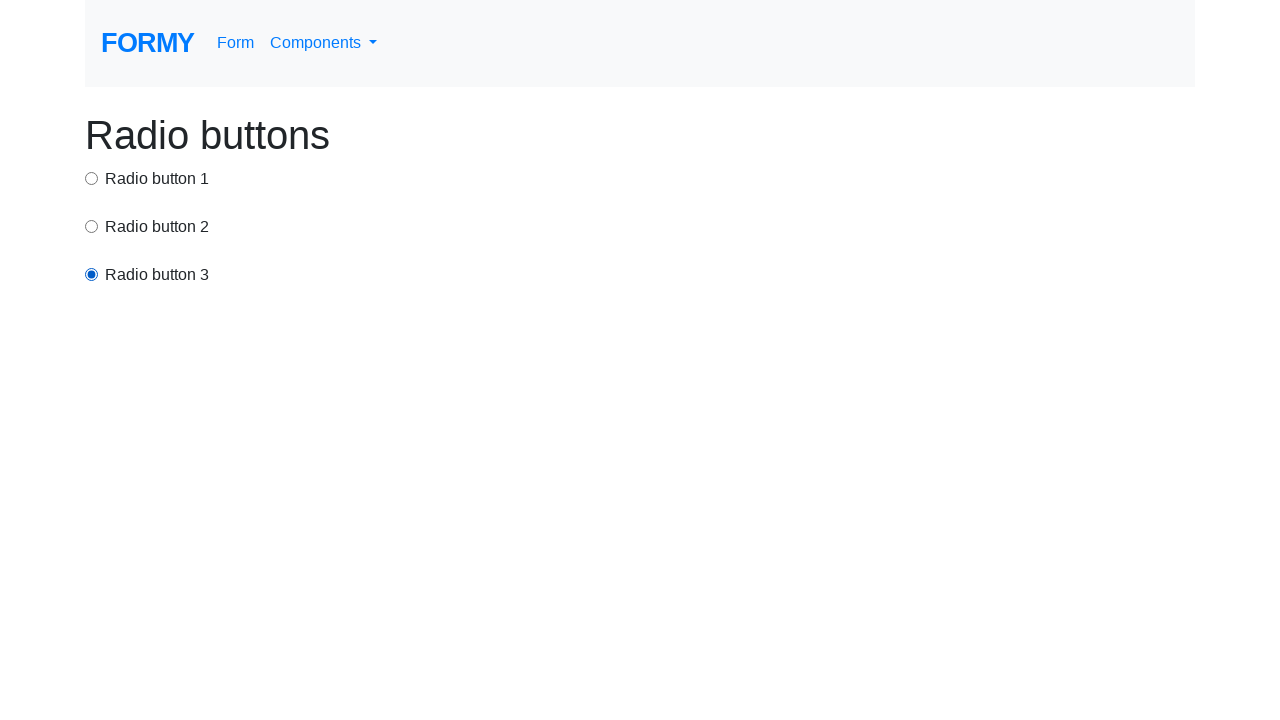

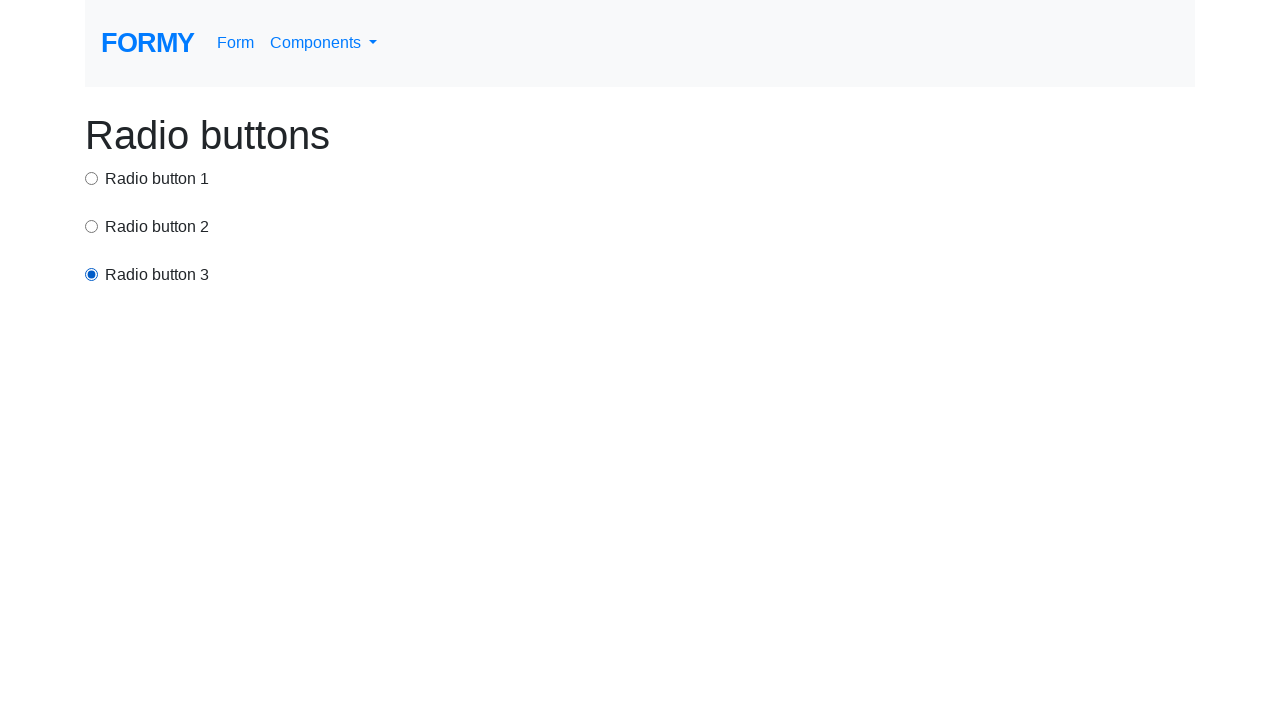